Tests iframe switching and JavaScript alert handling by navigating to a W3Schools demo page, switching to an iframe, triggering a prompt alert, entering text, accepting it, and verifying the result is displayed.

Starting URL: https://www.w3schools.com/jsref/tryit.asp?filename=tryjsref_prompt

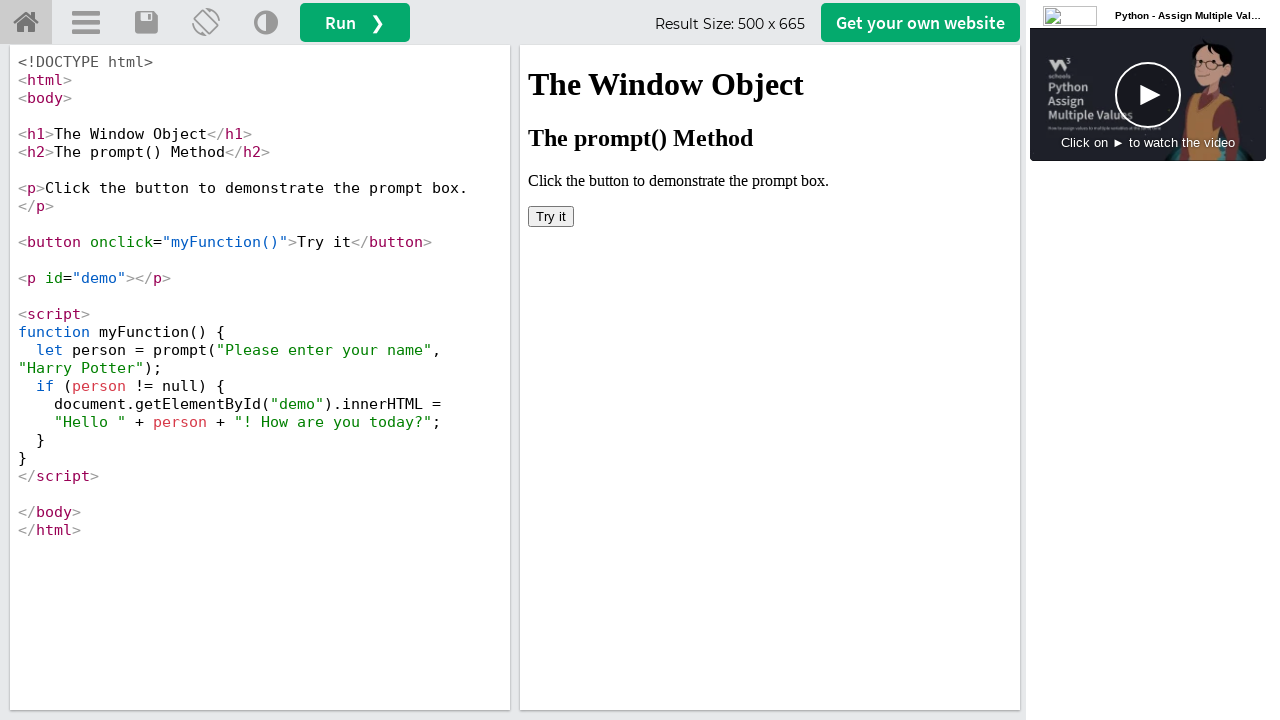

Located iframe with name 'iframeResult'
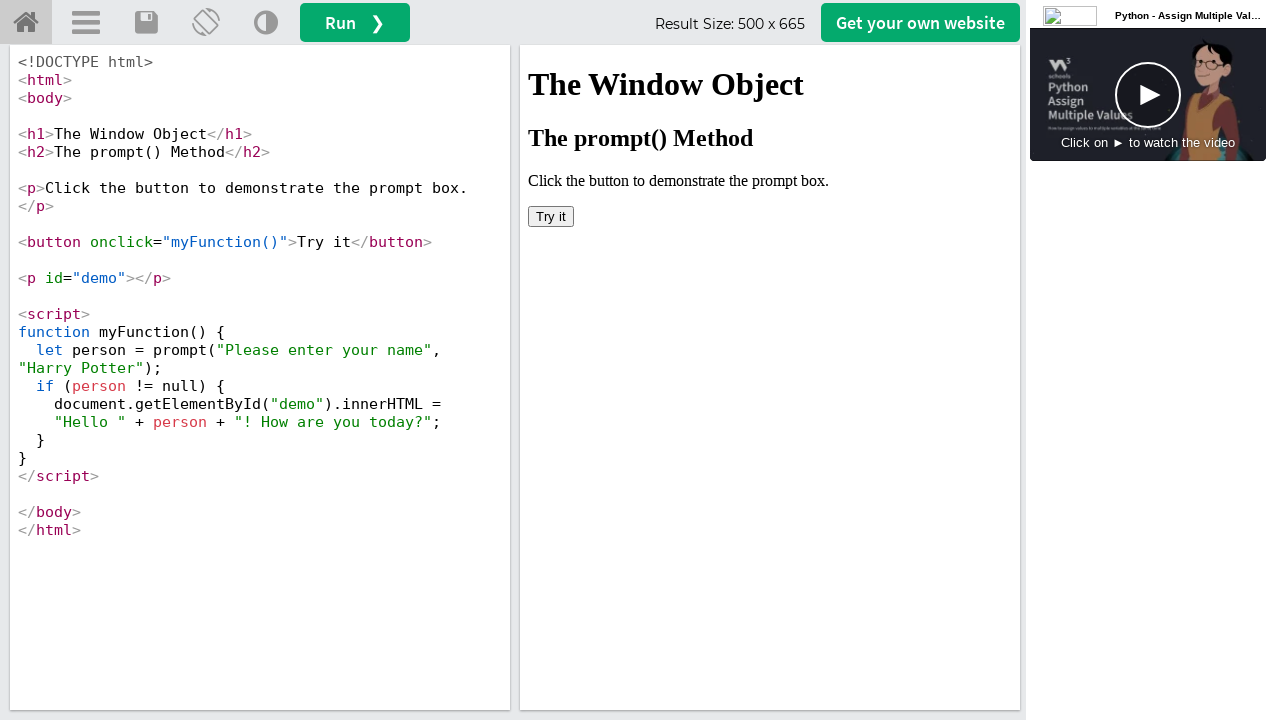

Clicked 'Try it' button in iframe at (551, 216) on iframe[name='iframeResult'] >> internal:control=enter-frame >> internal:role=but
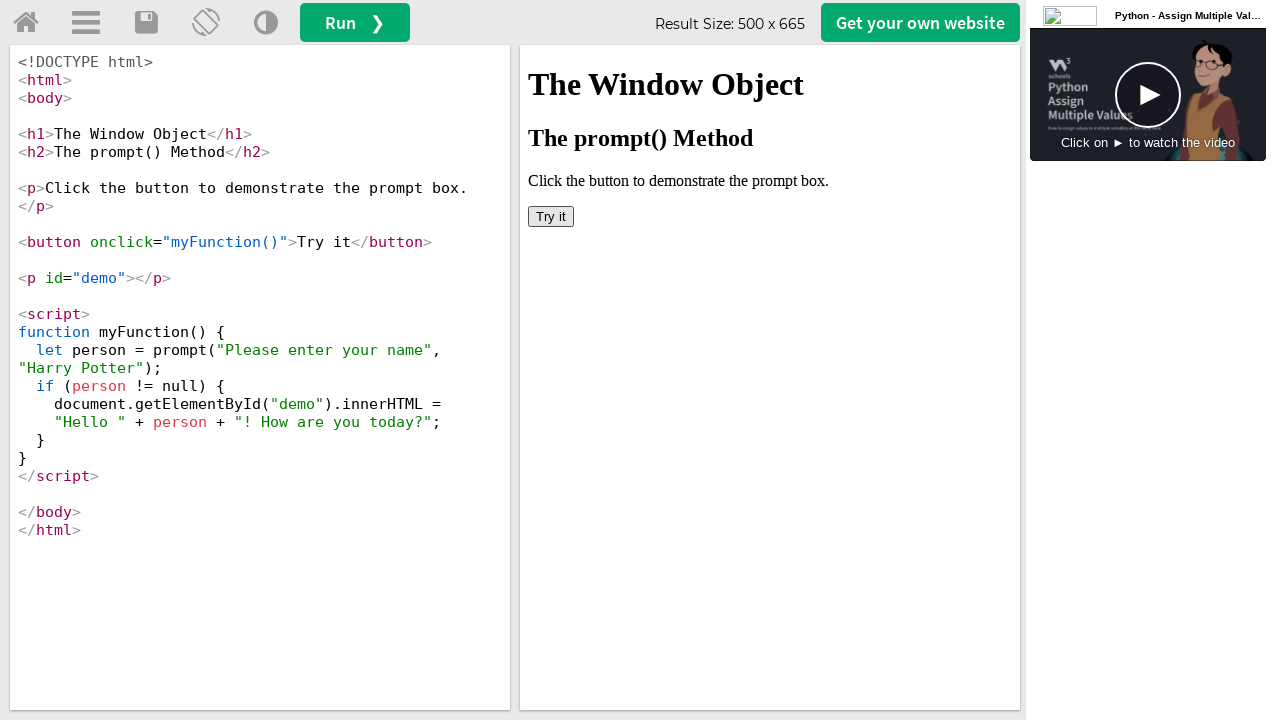

Set up dialog handler to accept prompt with text 'baji'
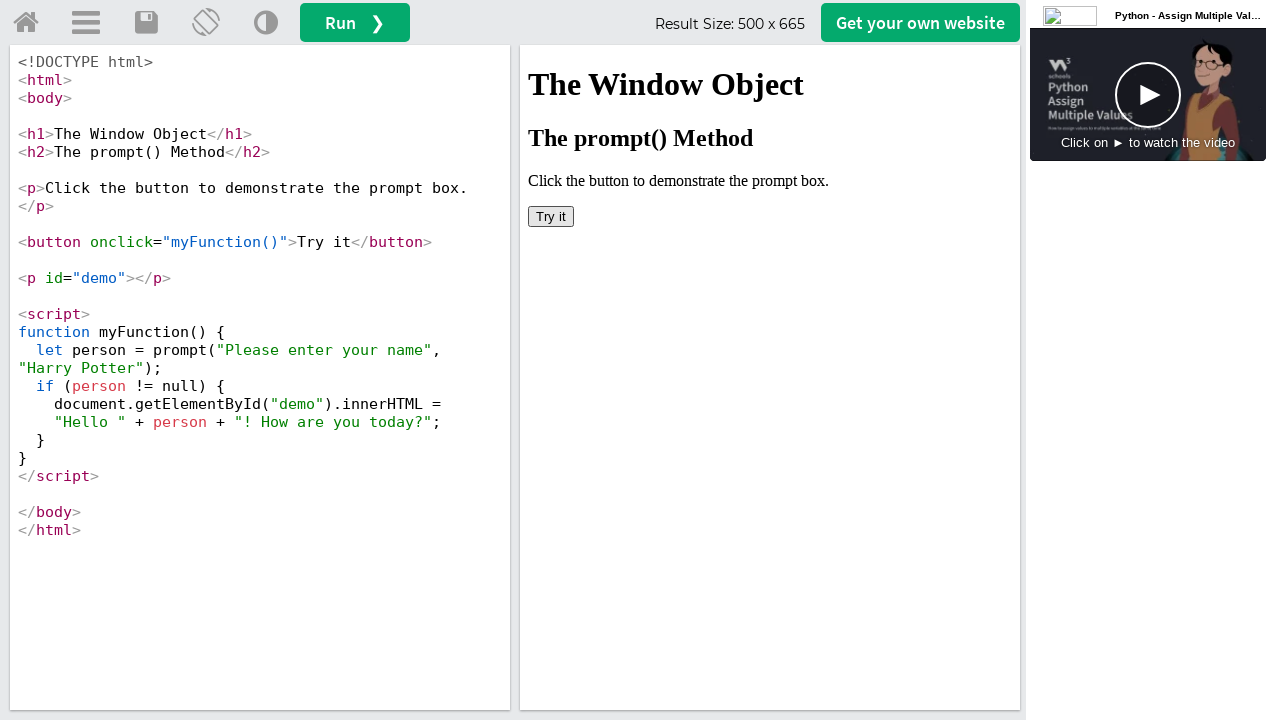

Clicked 'Try it' button again to trigger prompt dialog at (551, 216) on iframe[name='iframeResult'] >> internal:control=enter-frame >> internal:role=but
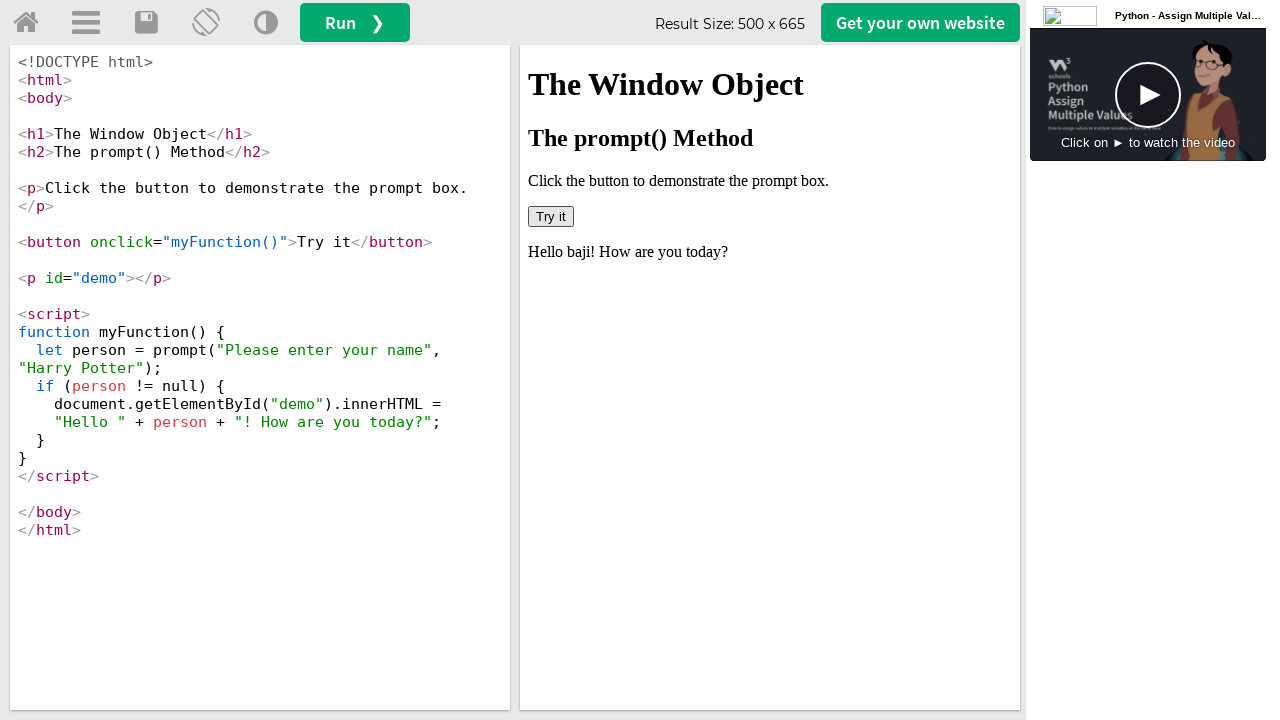

Waited for dialog result to be processed
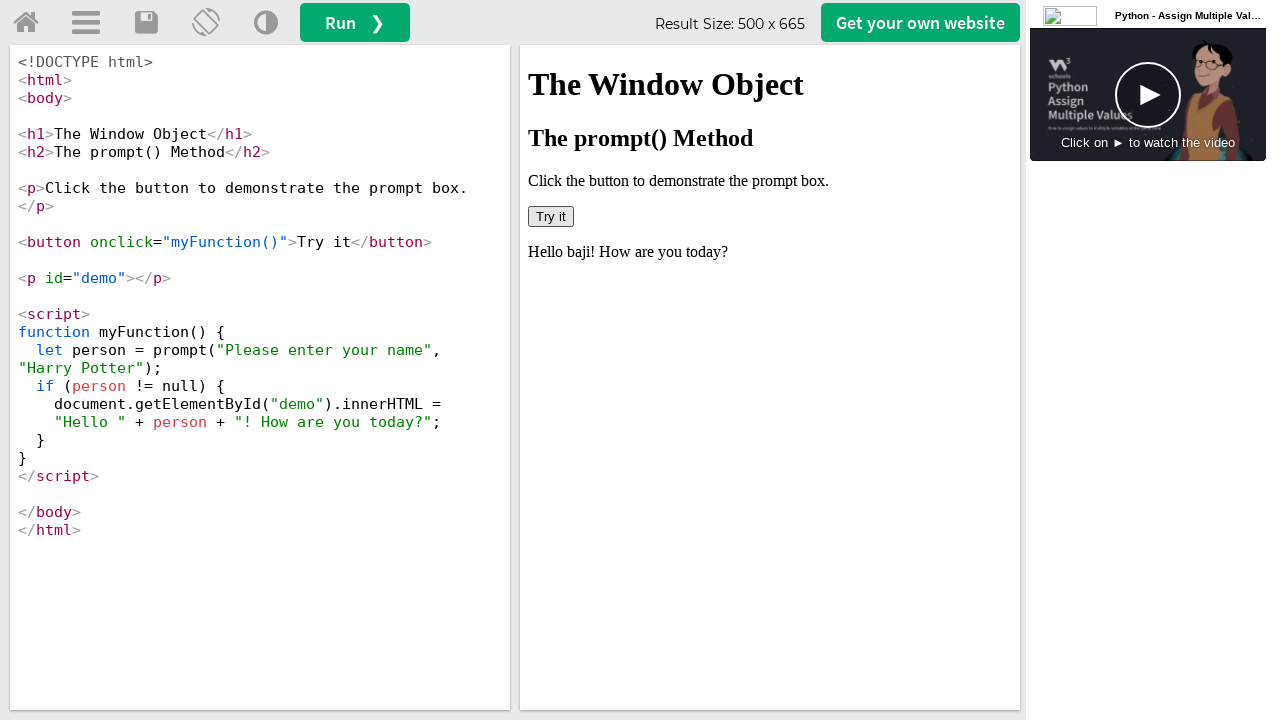

Retrieved result text from #demo element
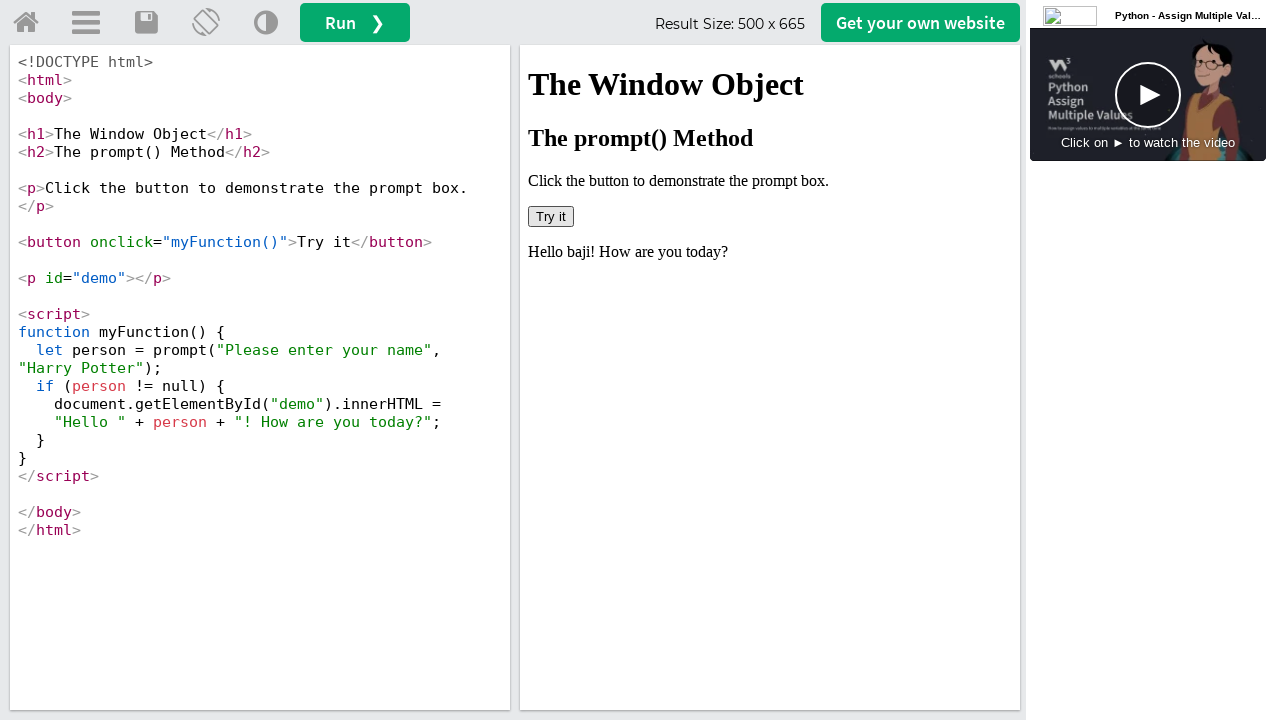

Verified result contains 'baji' text
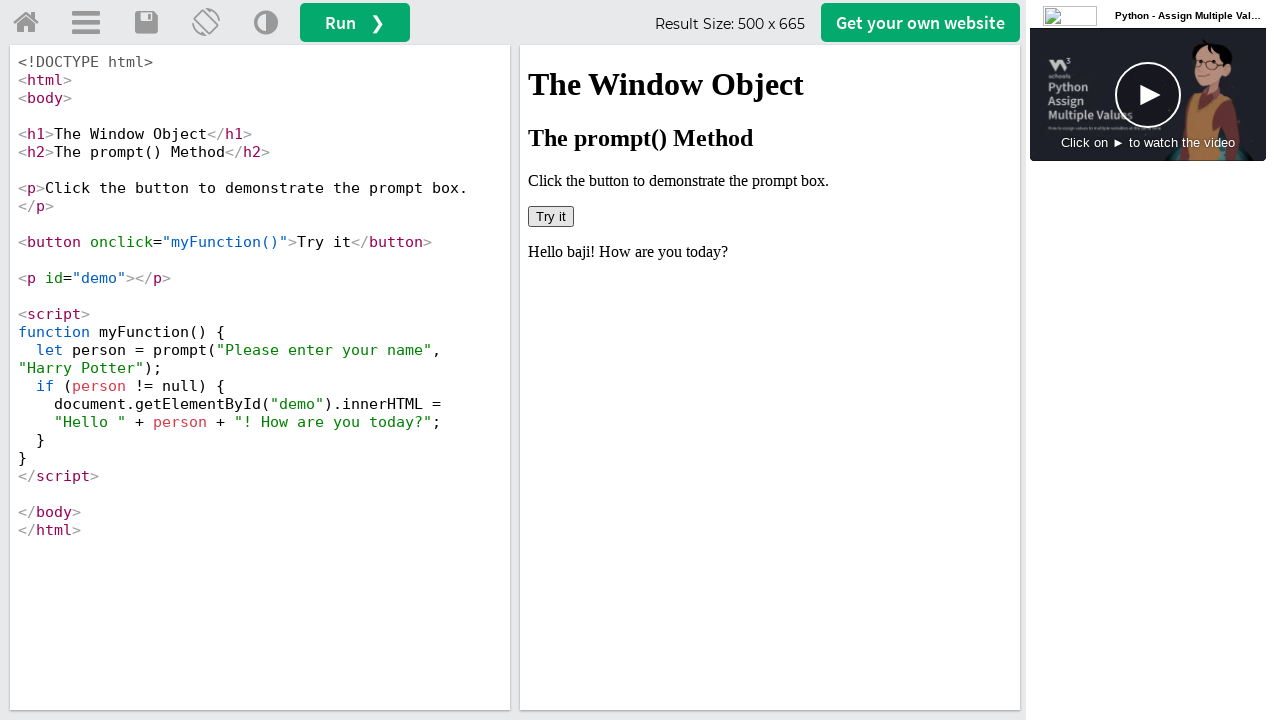

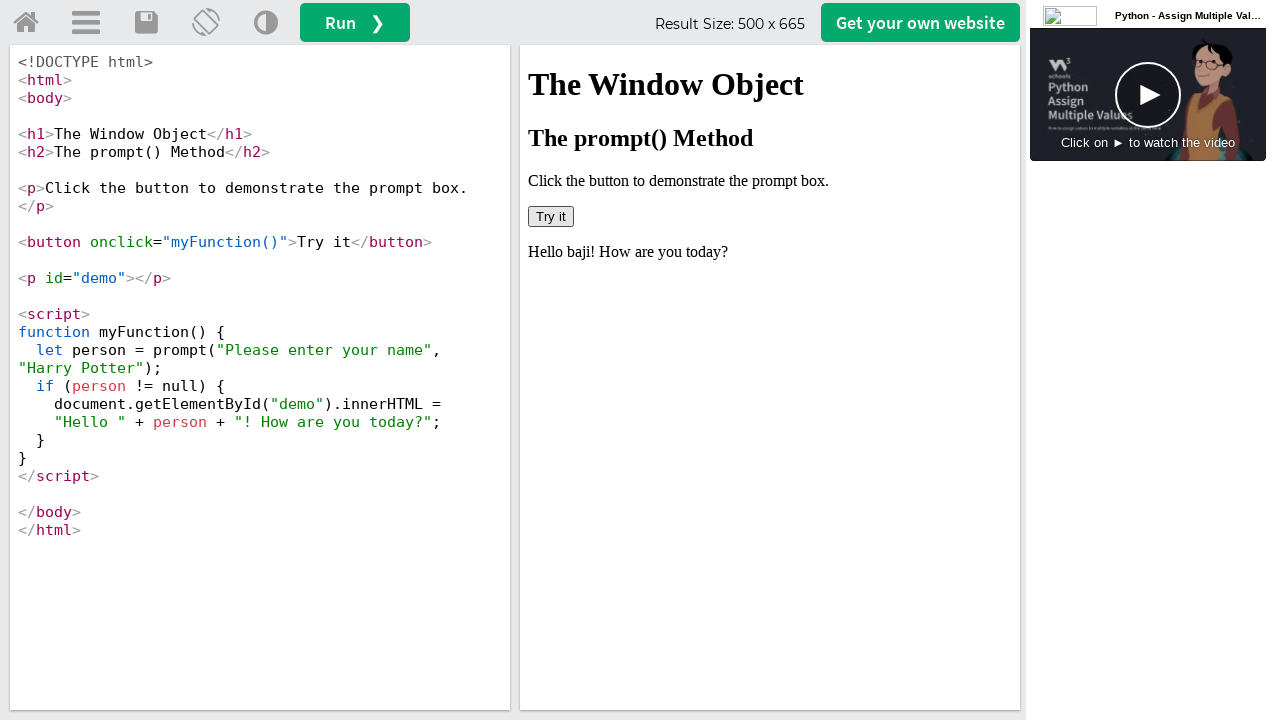